Tests table sorting and pagination functionality by clicking column headers, verifying sort order, and navigating through pages to find specific items

Starting URL: https://rahulshettyacademy.com/seleniumPractise/#/offers

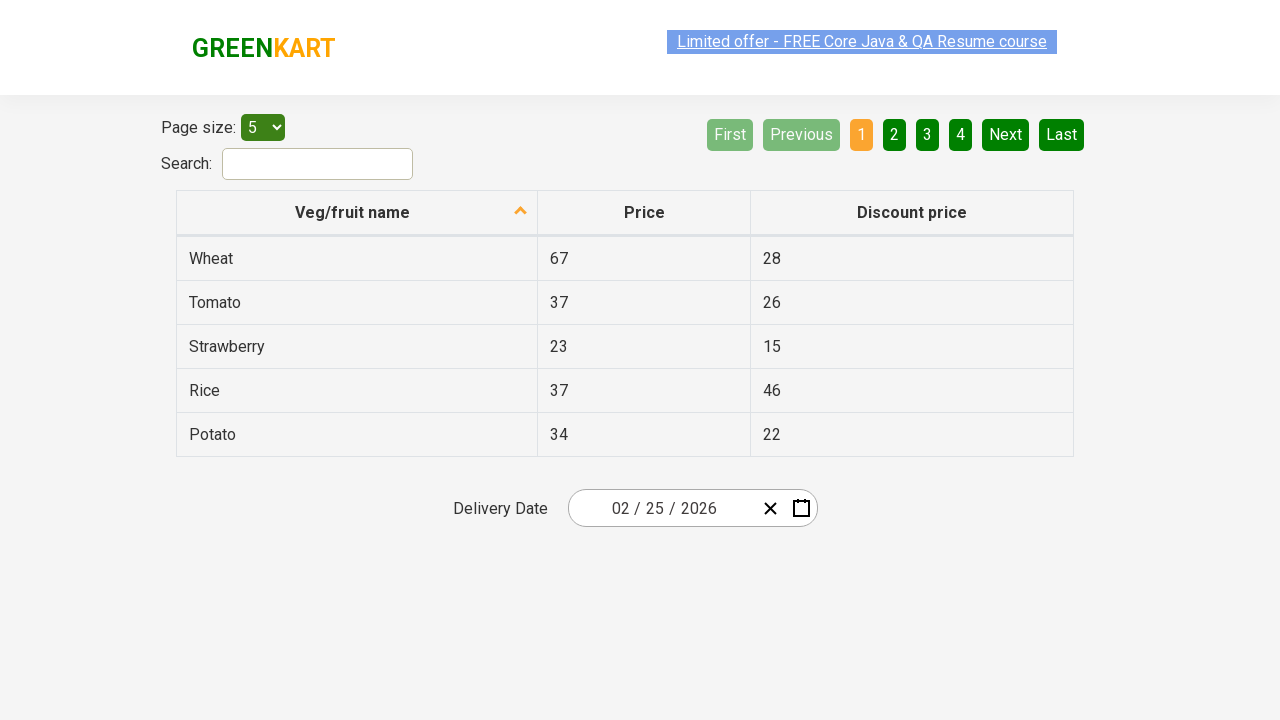

Clicked first column header to sort vegetables at (357, 213) on xpath=//tr/th[1]
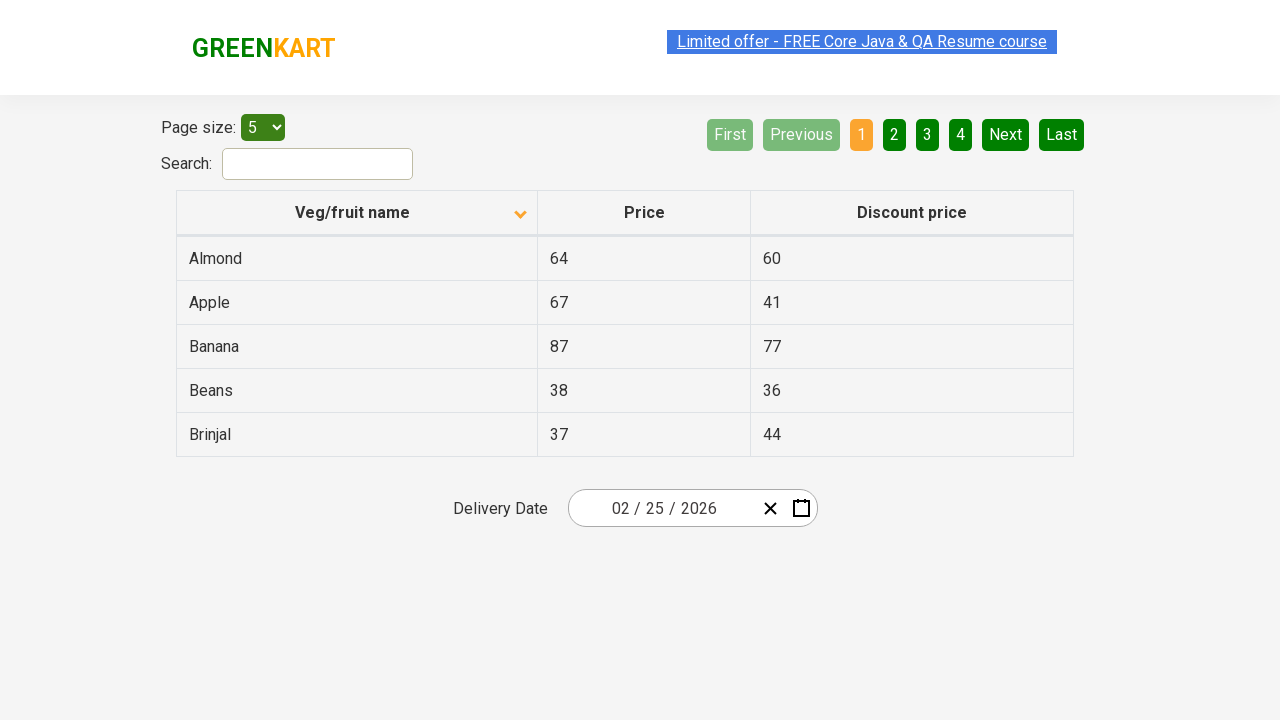

Retrieved all vegetable names from first column
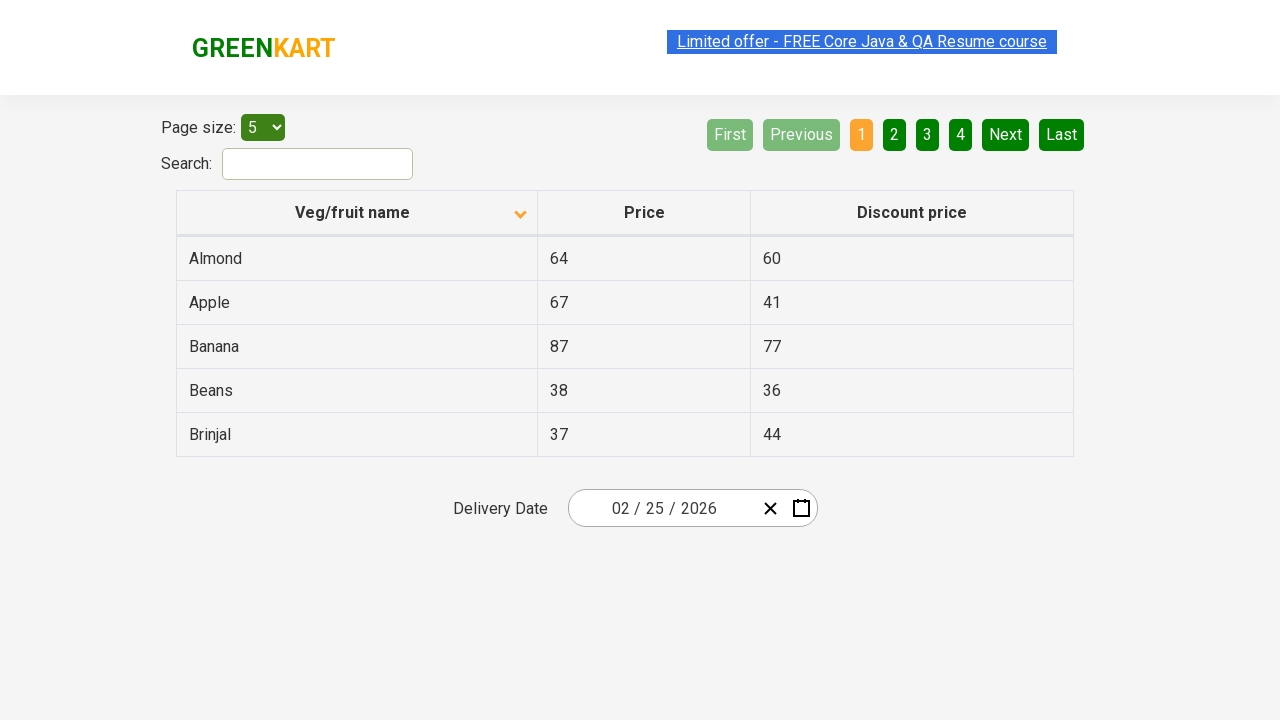

Extracted vegetable list with 5 items
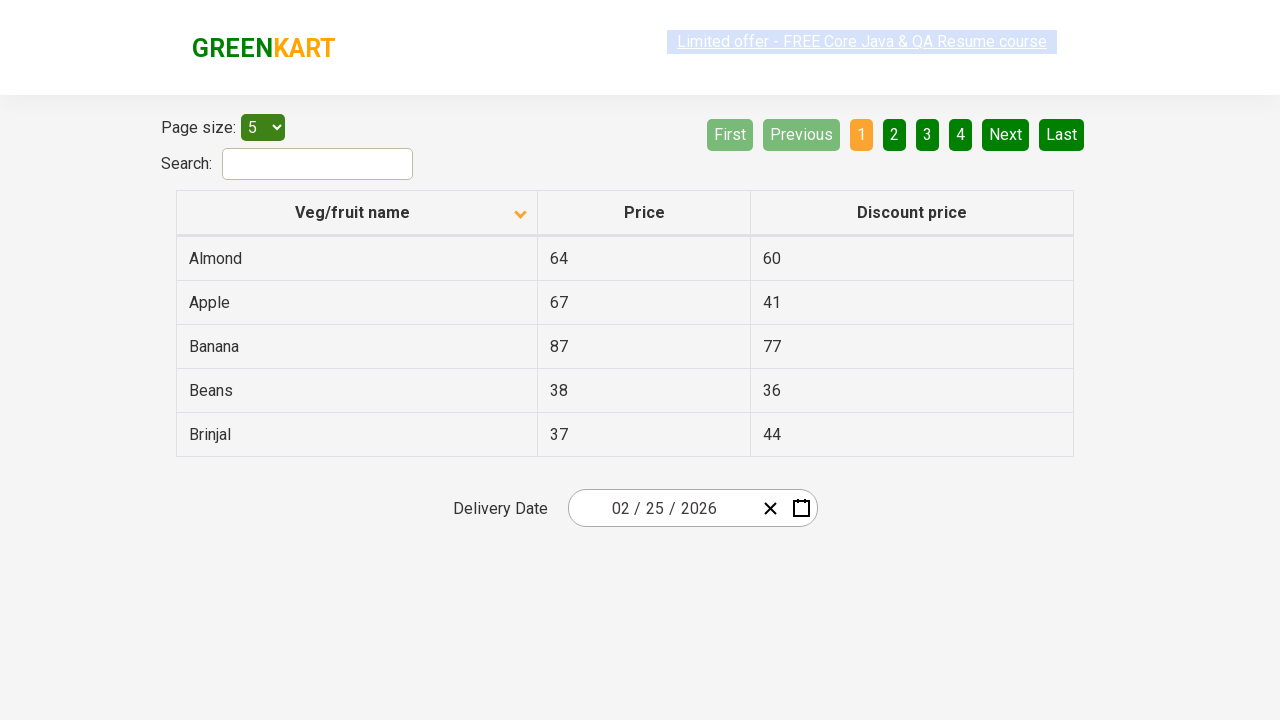

Verified that vegetable list is sorted alphabetically
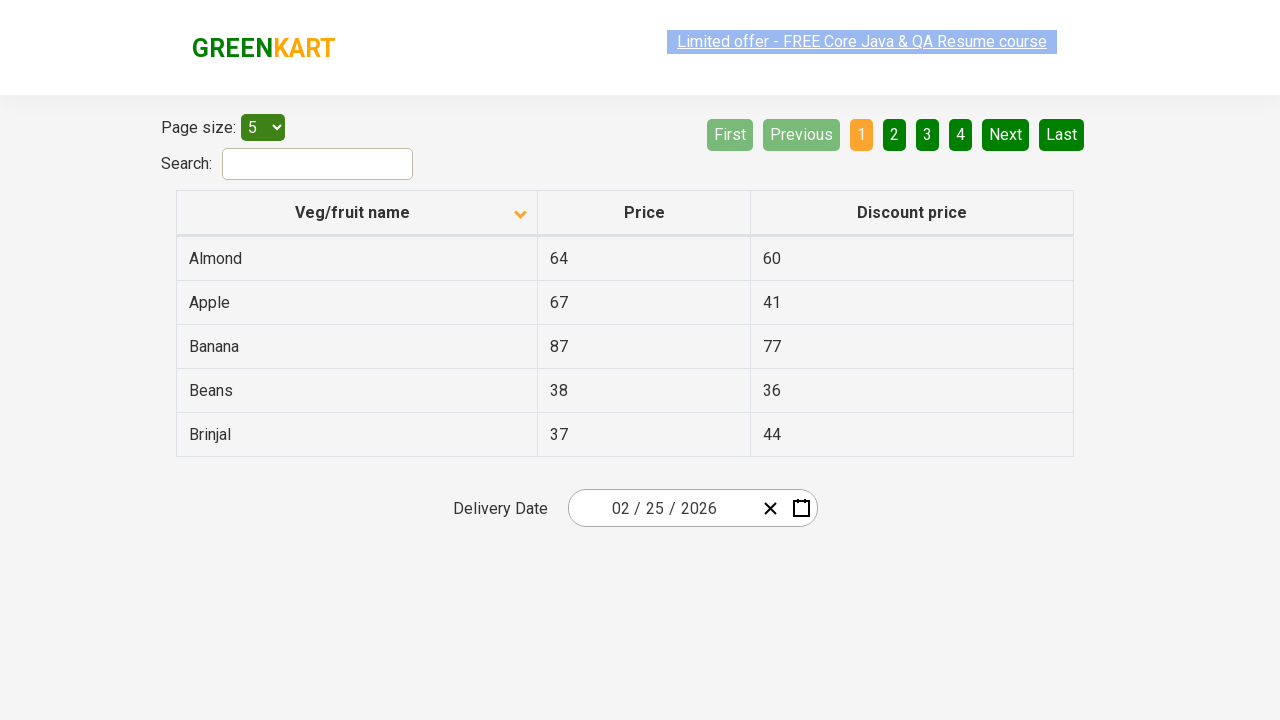

Found 1 Brinjal entries in table
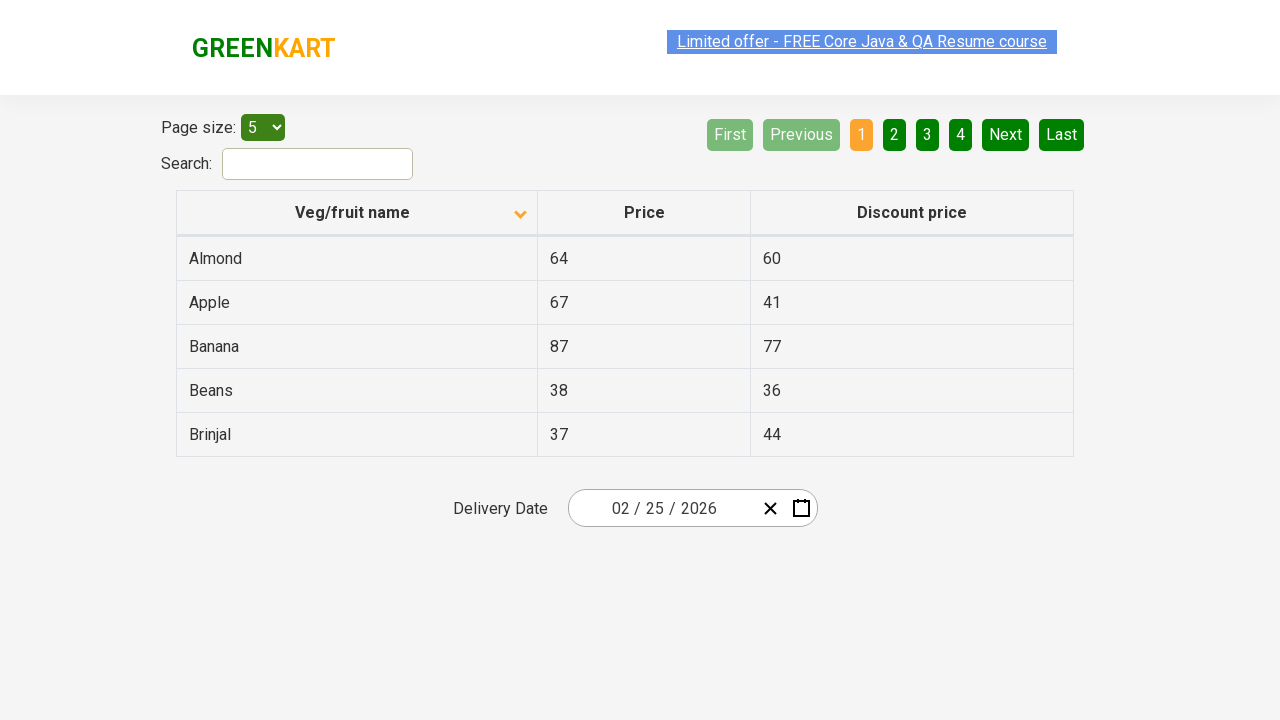

Retrieved Brinjal price: 37
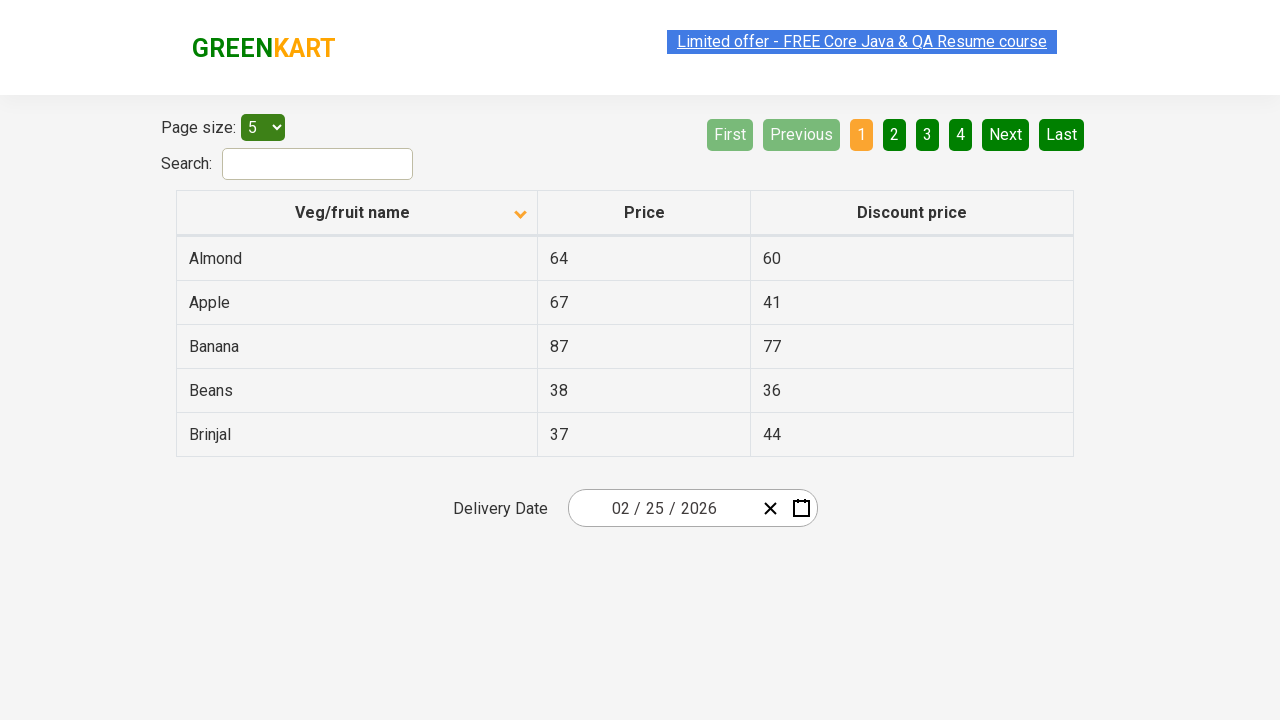

Retrieved 5 rows from current page
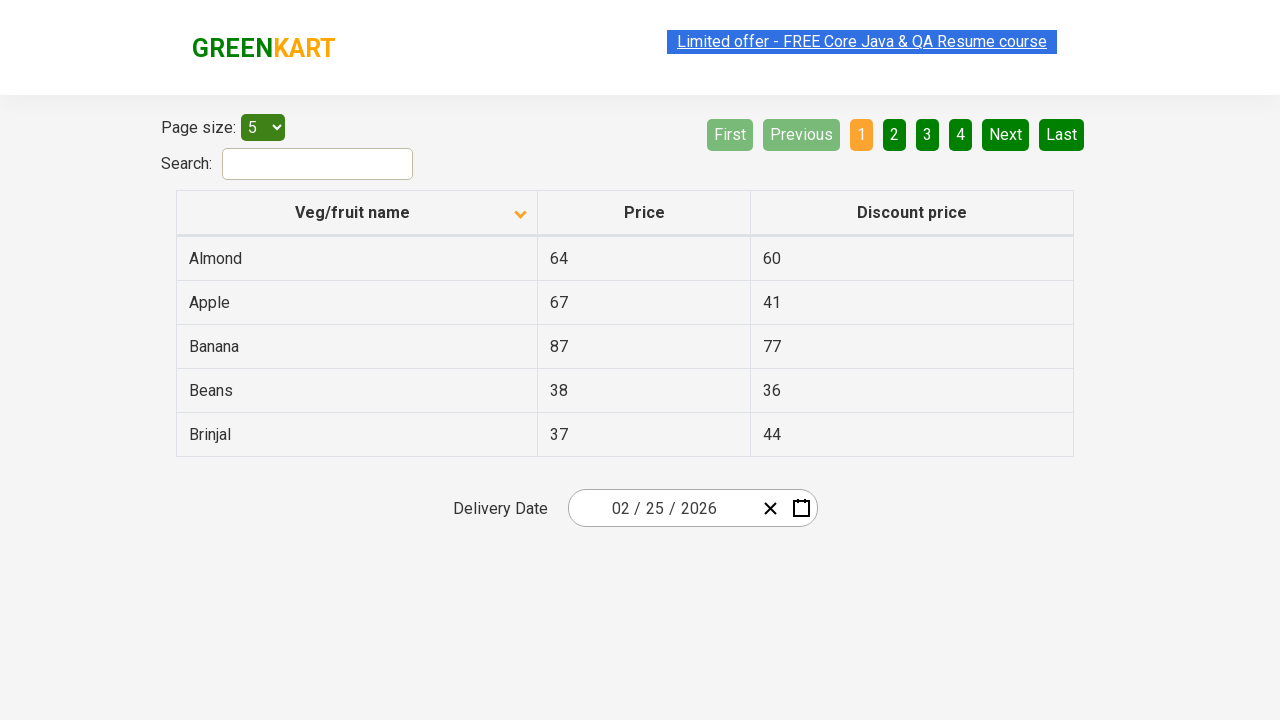

Filtered for Wheat entries: found 0 matches
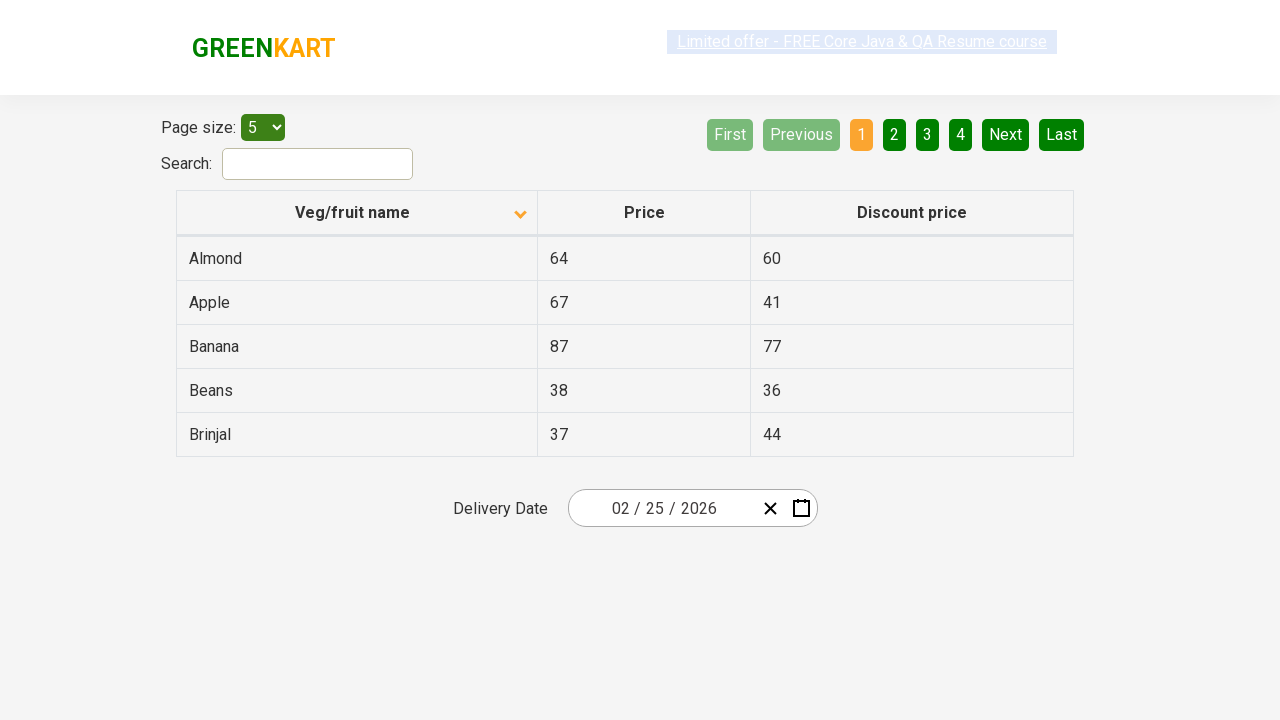

Wheat not found on current page, checking for next page button
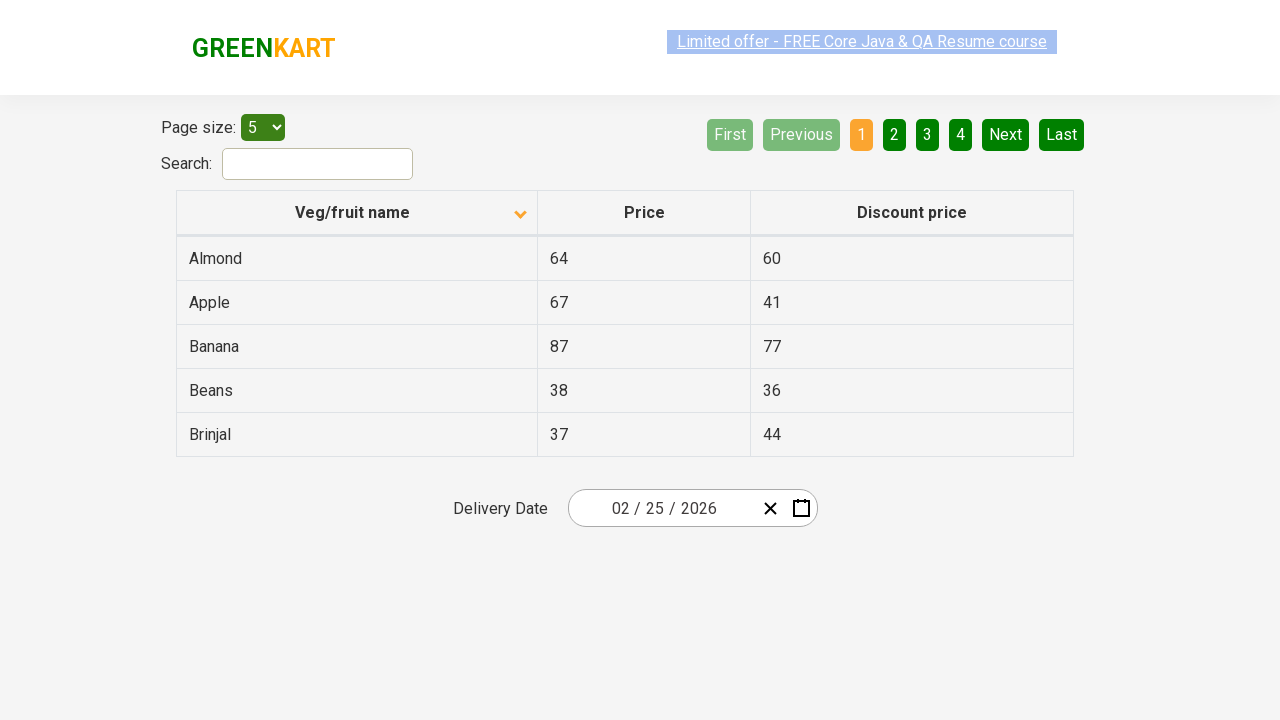

Clicked next page button to navigate to next page at (1006, 134) on [aria-label='Next']
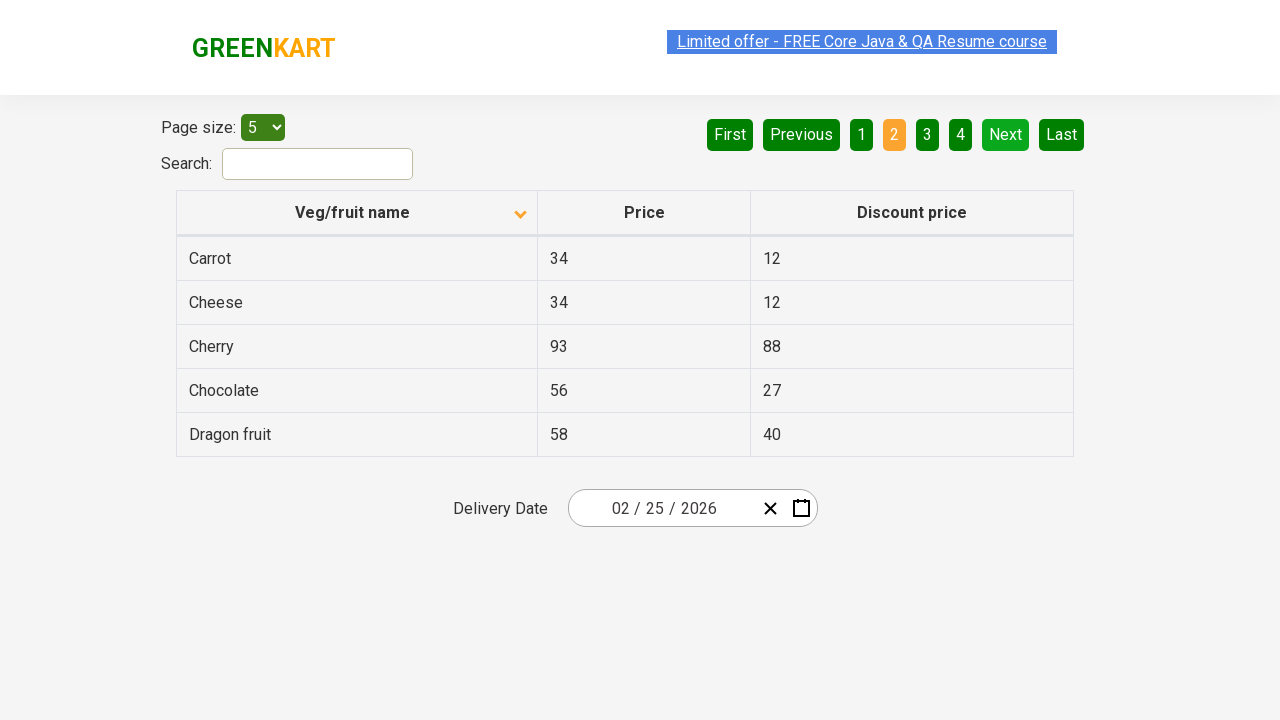

Waited for next page to load completely
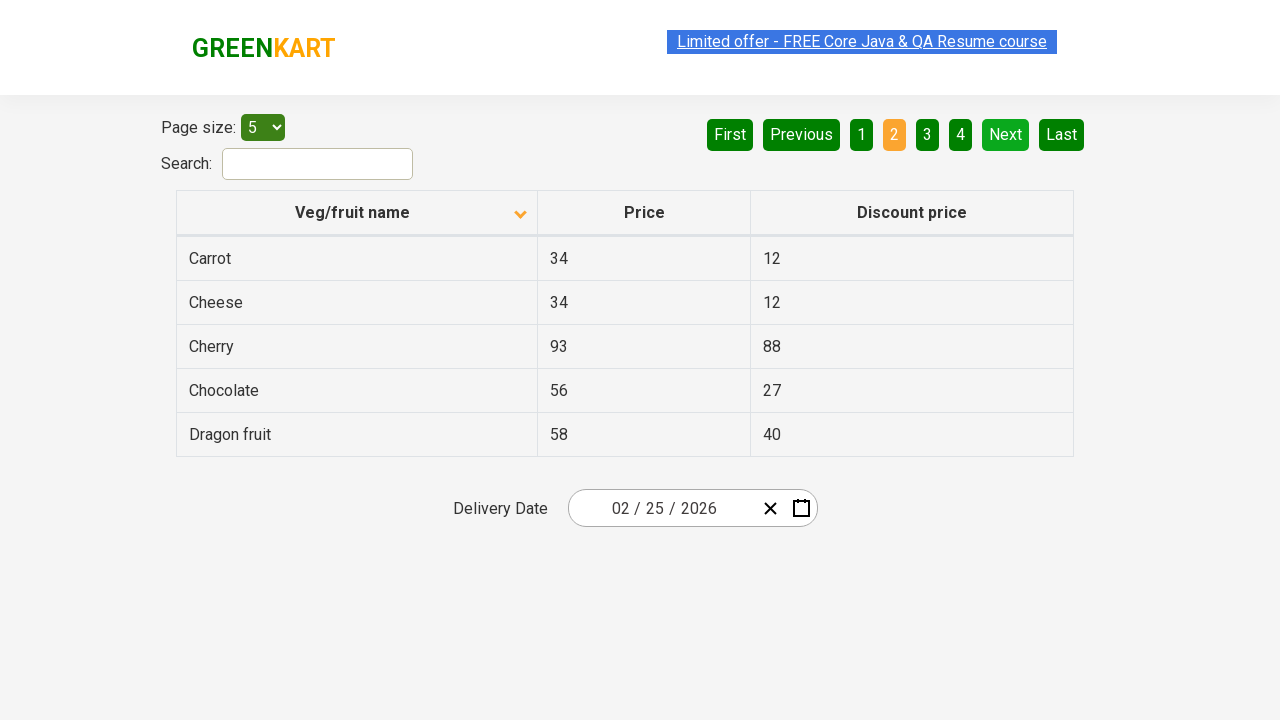

Retrieved 5 rows from current page
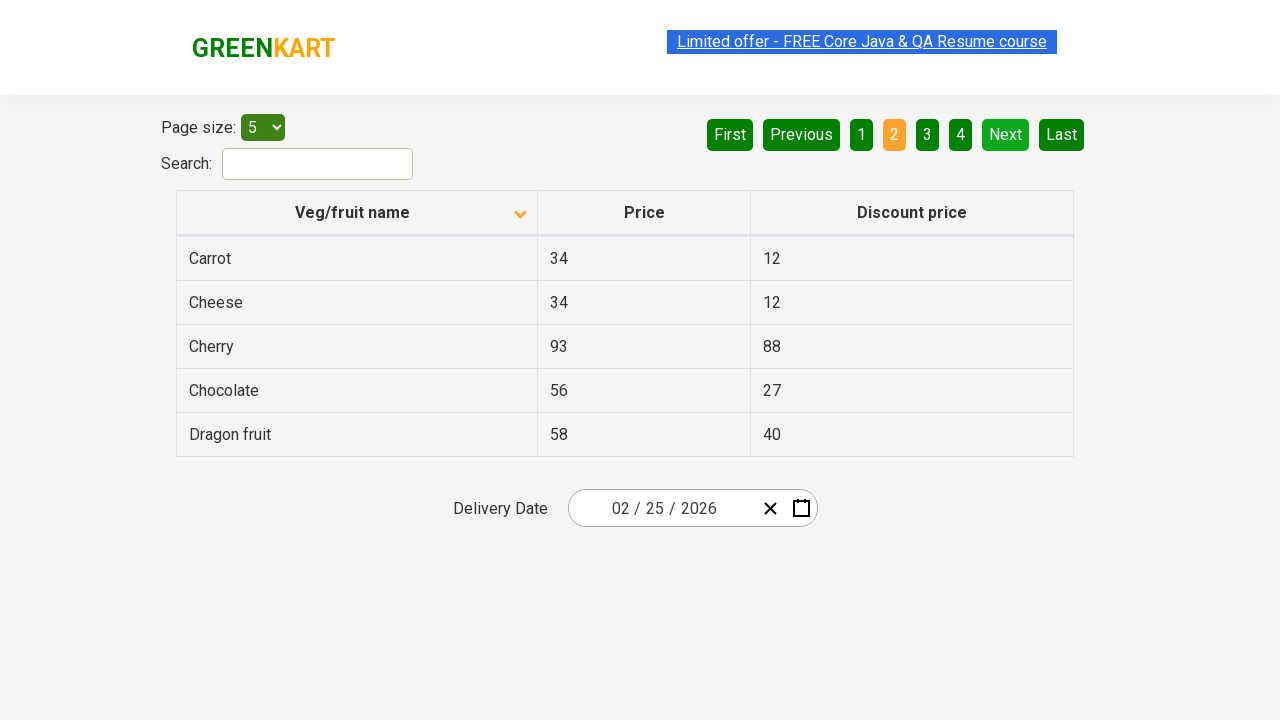

Filtered for Wheat entries: found 0 matches
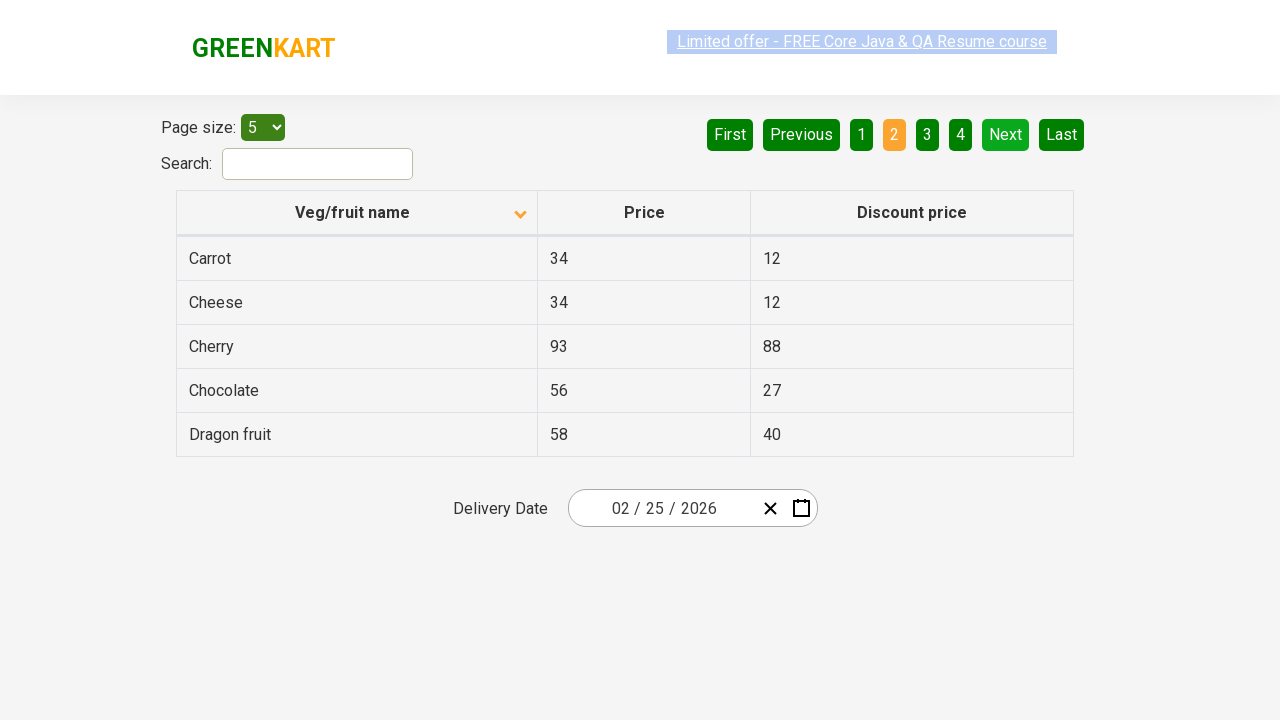

Wheat not found on current page, checking for next page button
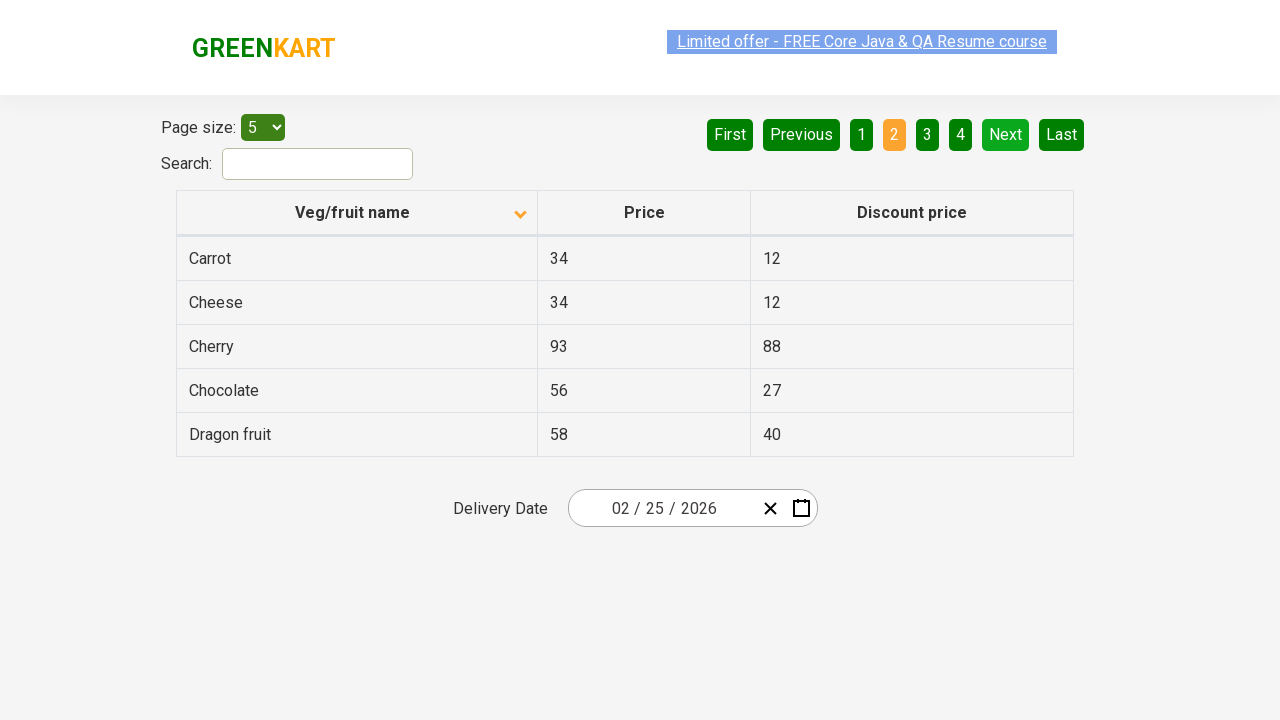

Clicked next page button to navigate to next page at (1006, 134) on [aria-label='Next']
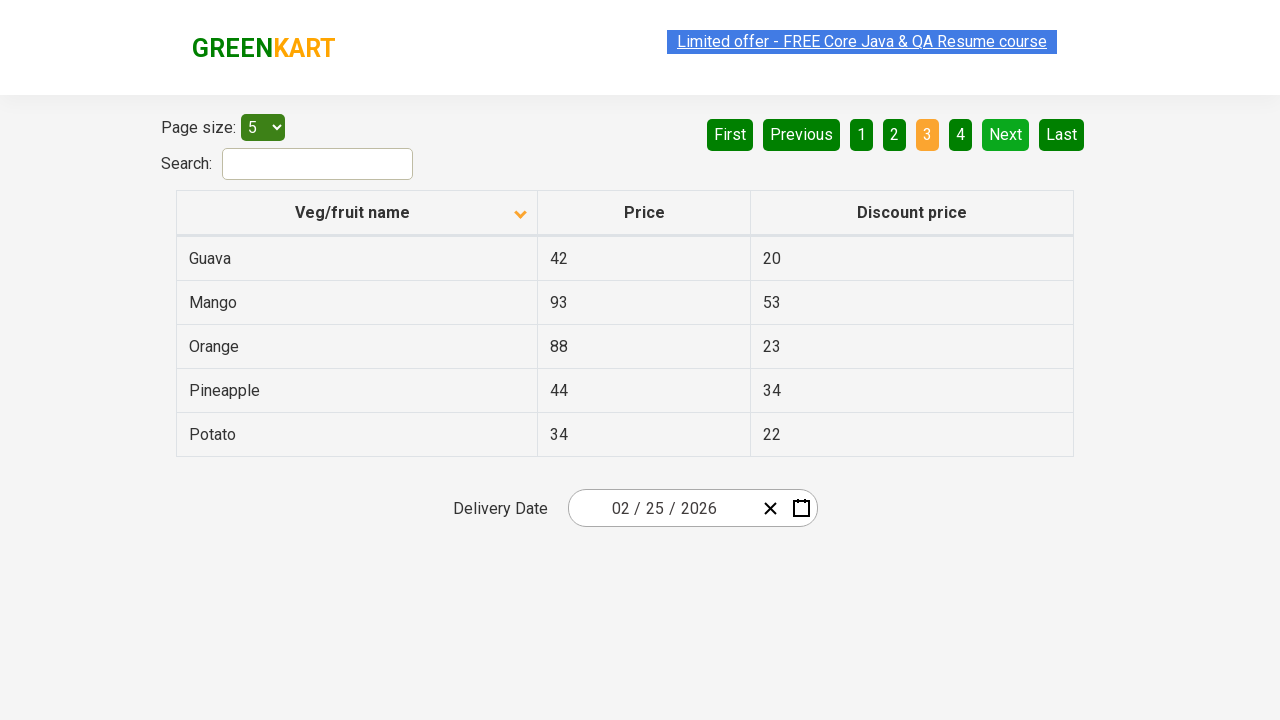

Waited for next page to load completely
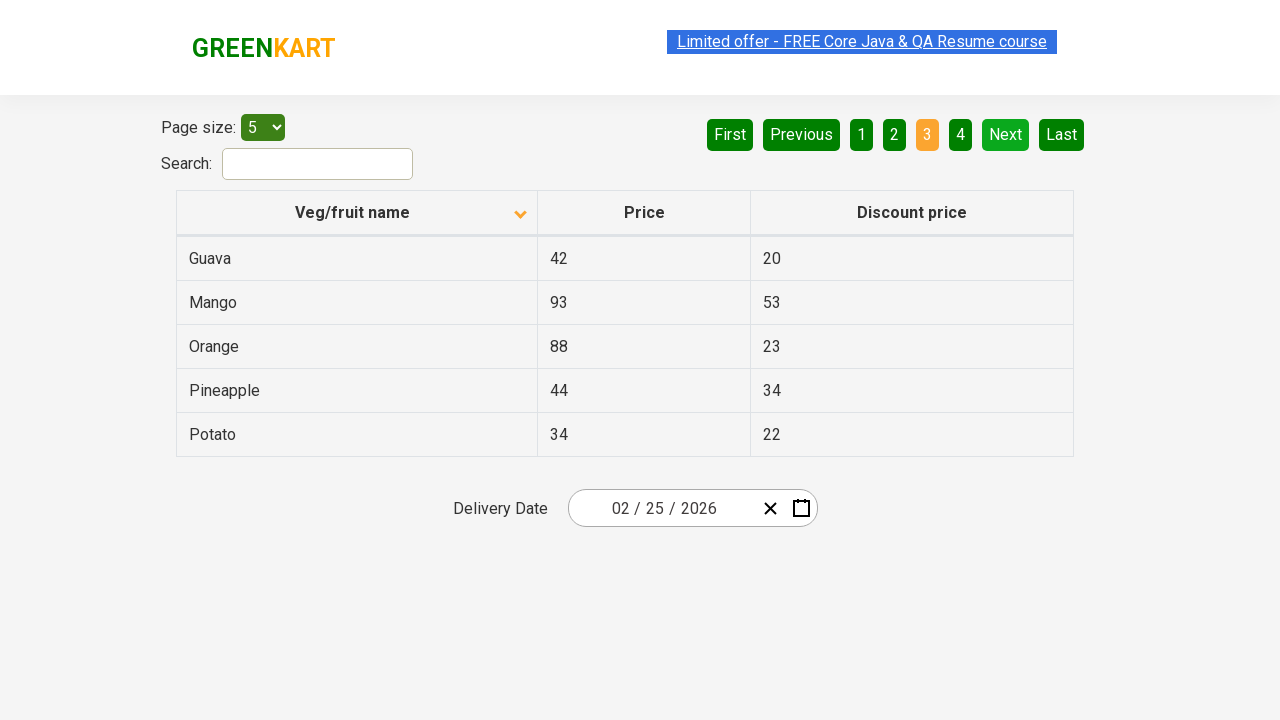

Retrieved 5 rows from current page
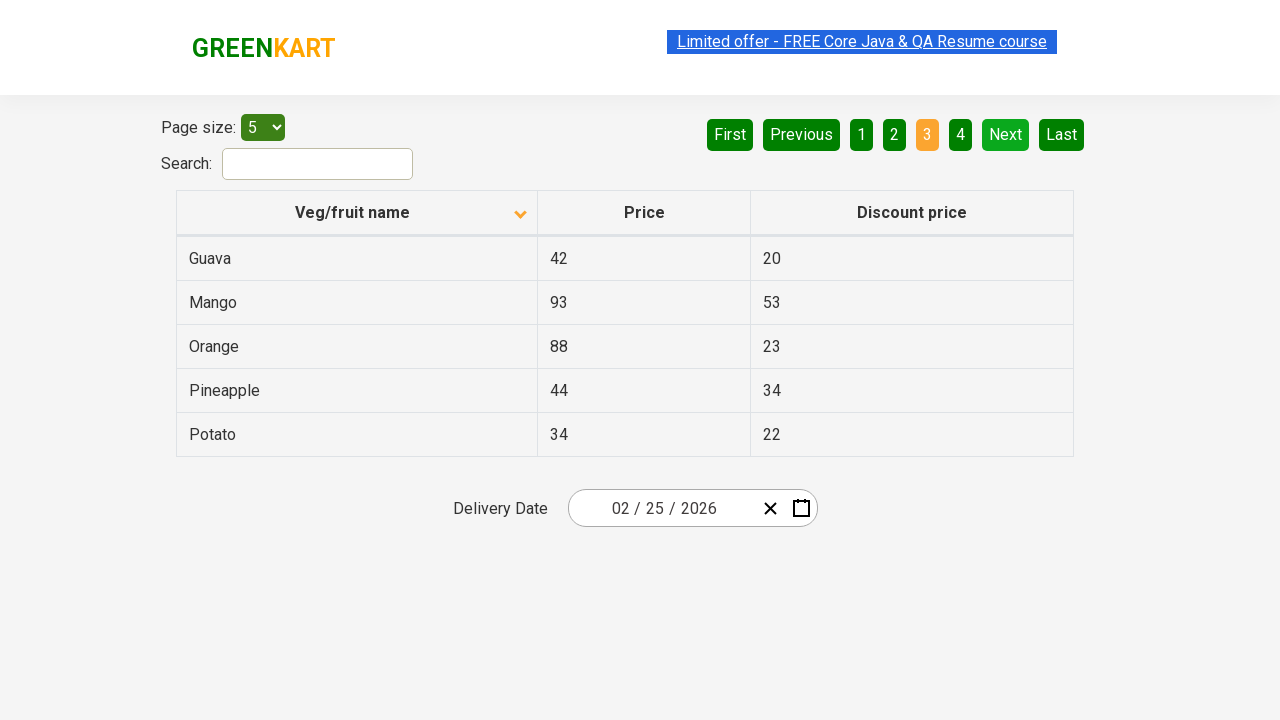

Filtered for Wheat entries: found 0 matches
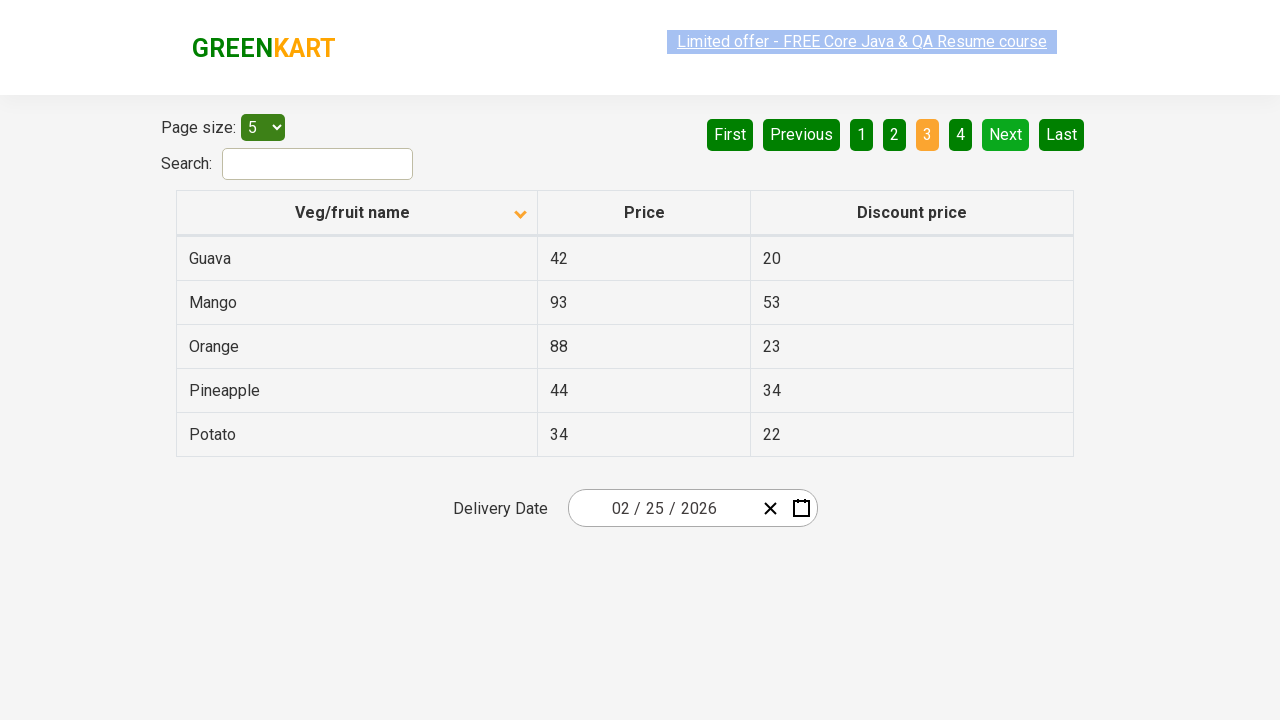

Wheat not found on current page, checking for next page button
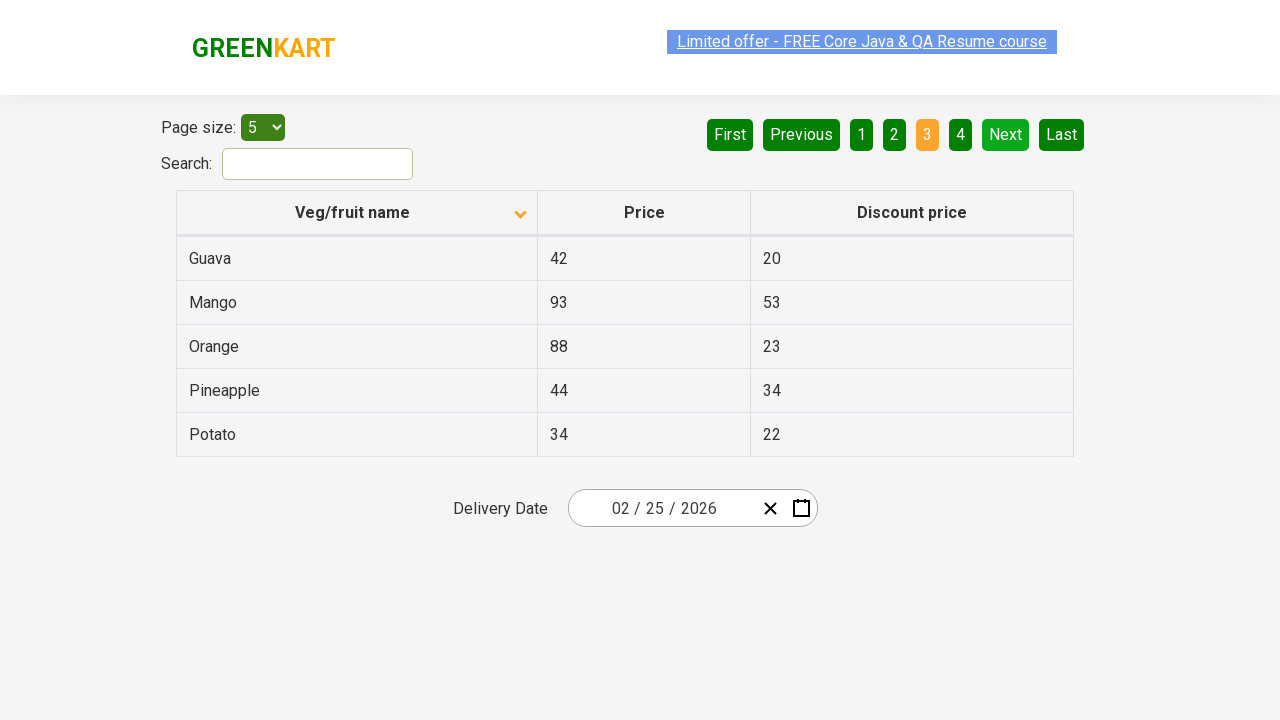

Clicked next page button to navigate to next page at (1006, 134) on [aria-label='Next']
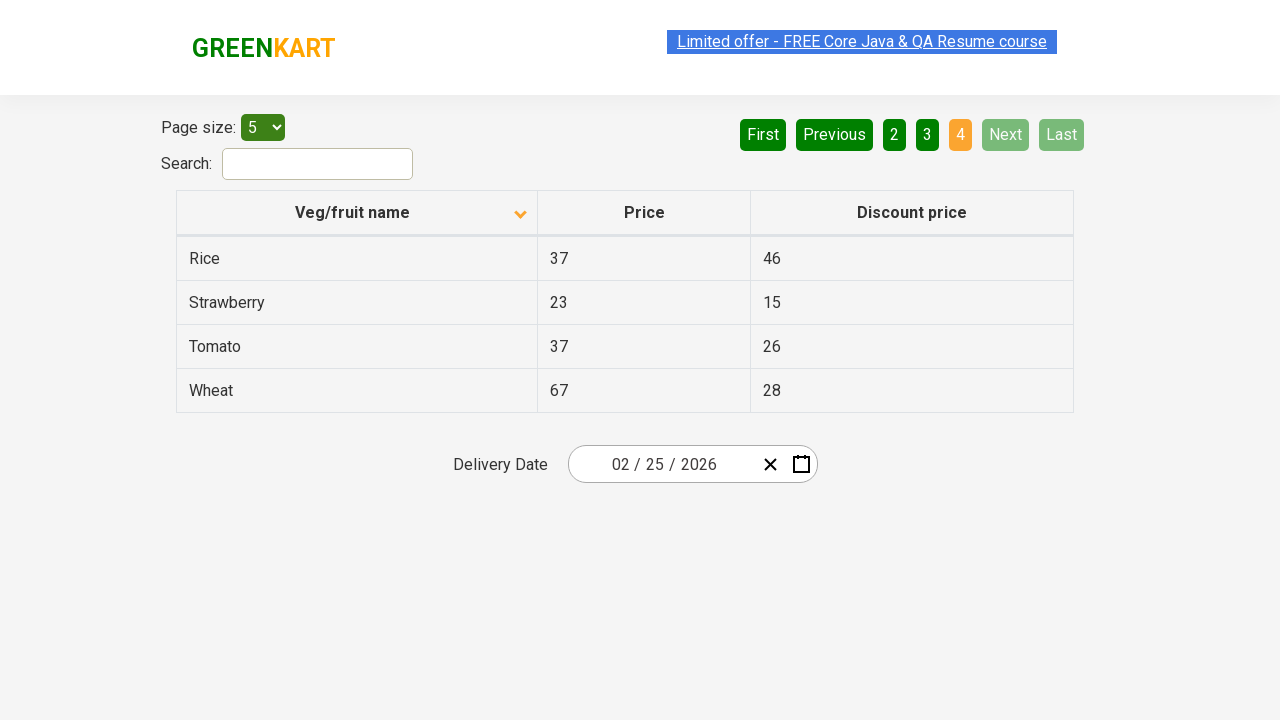

Waited for next page to load completely
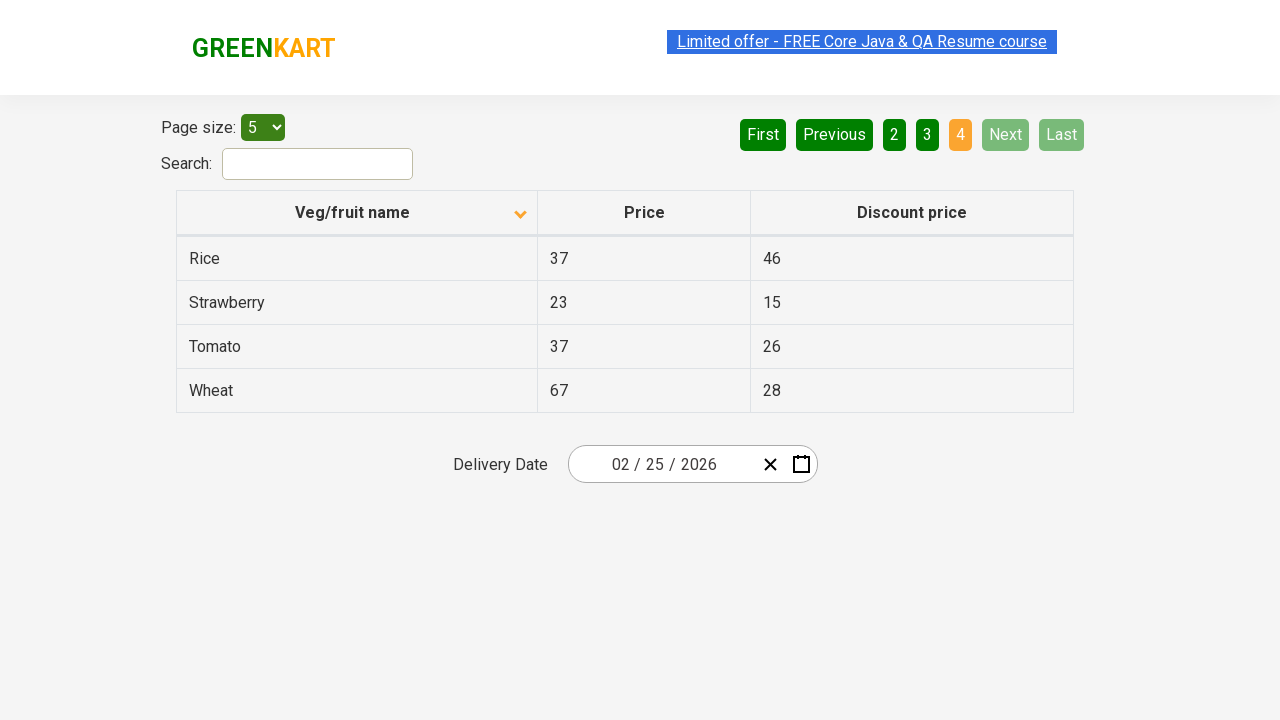

Retrieved 4 rows from current page
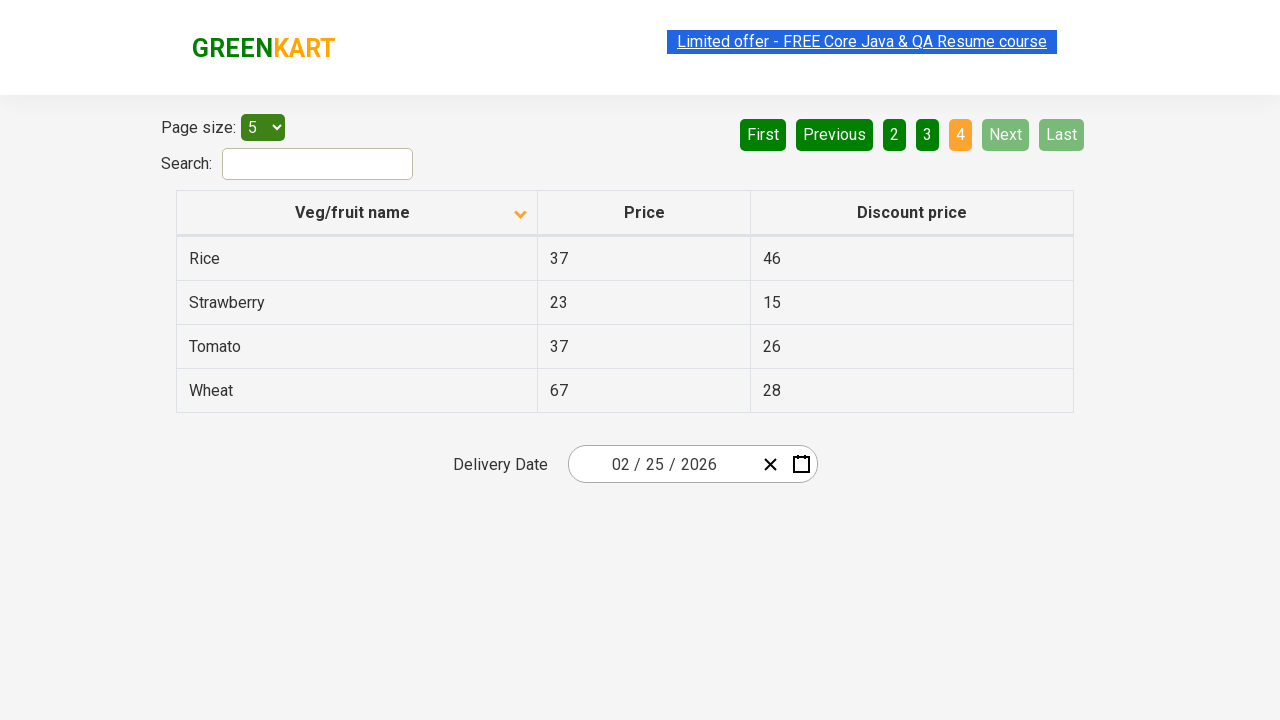

Filtered for Wheat entries: found 1 matches
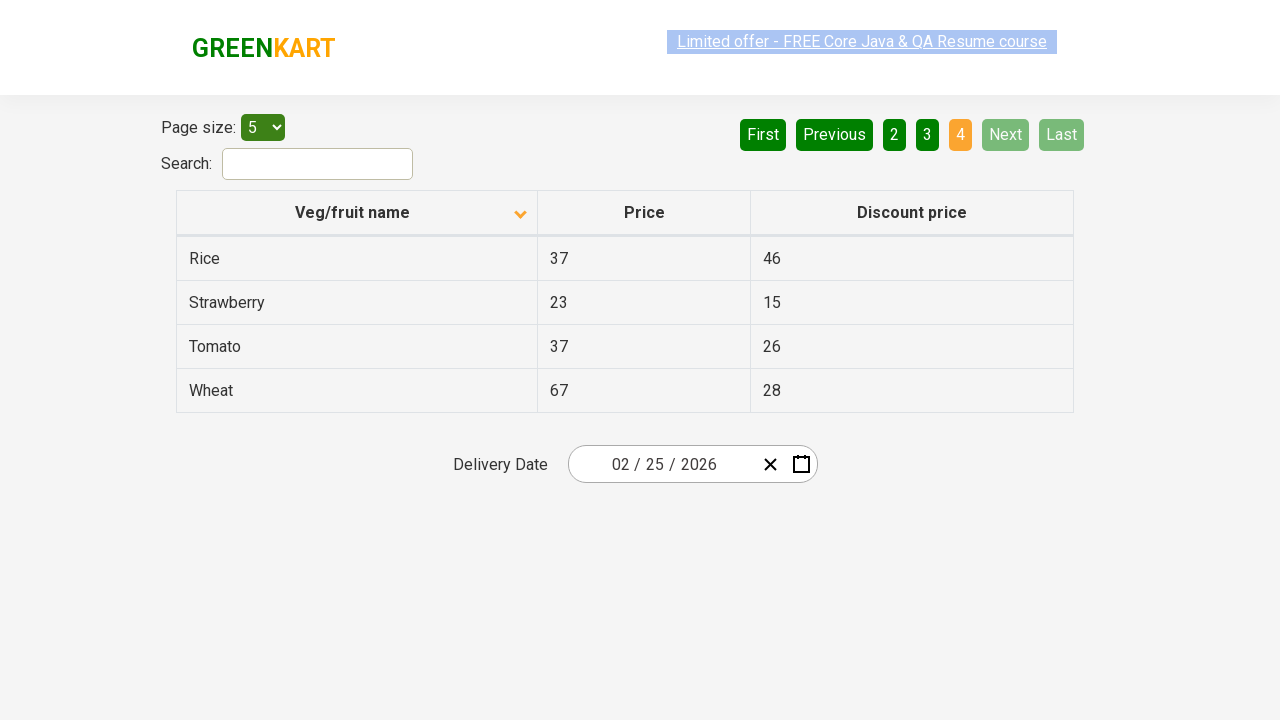

Retrieved Wheat price: 67
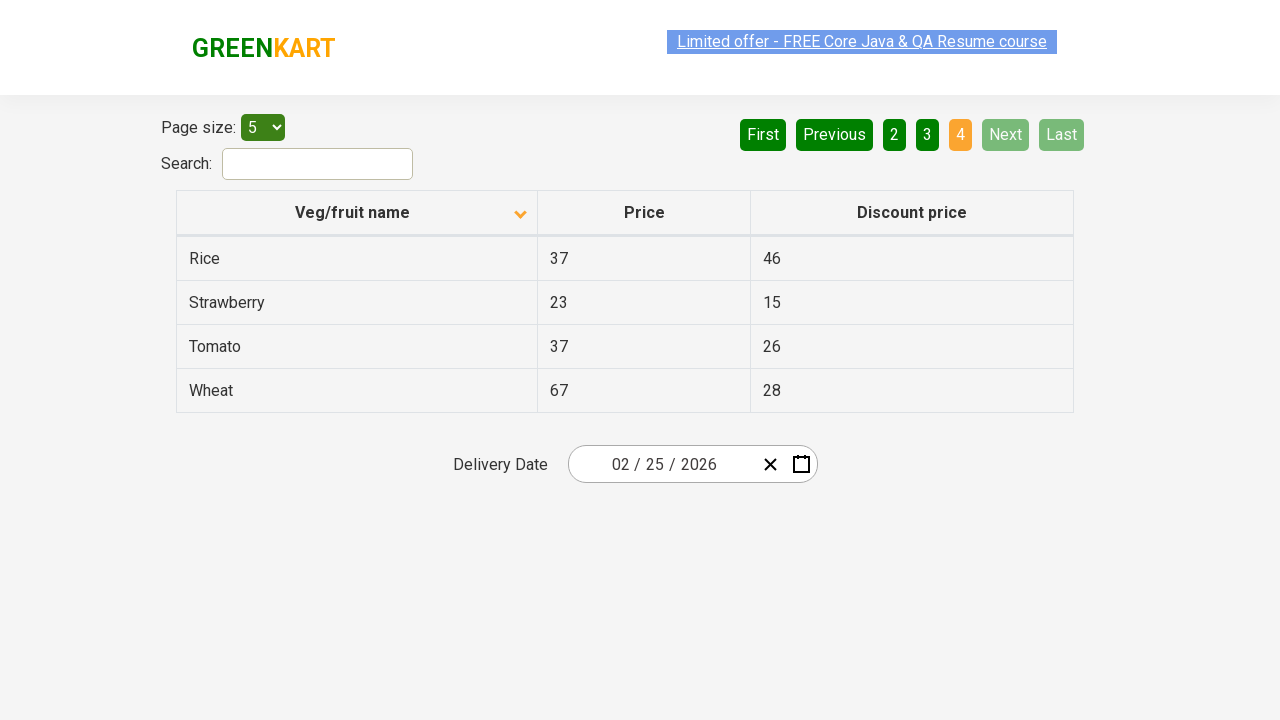

Wheat item found successfully
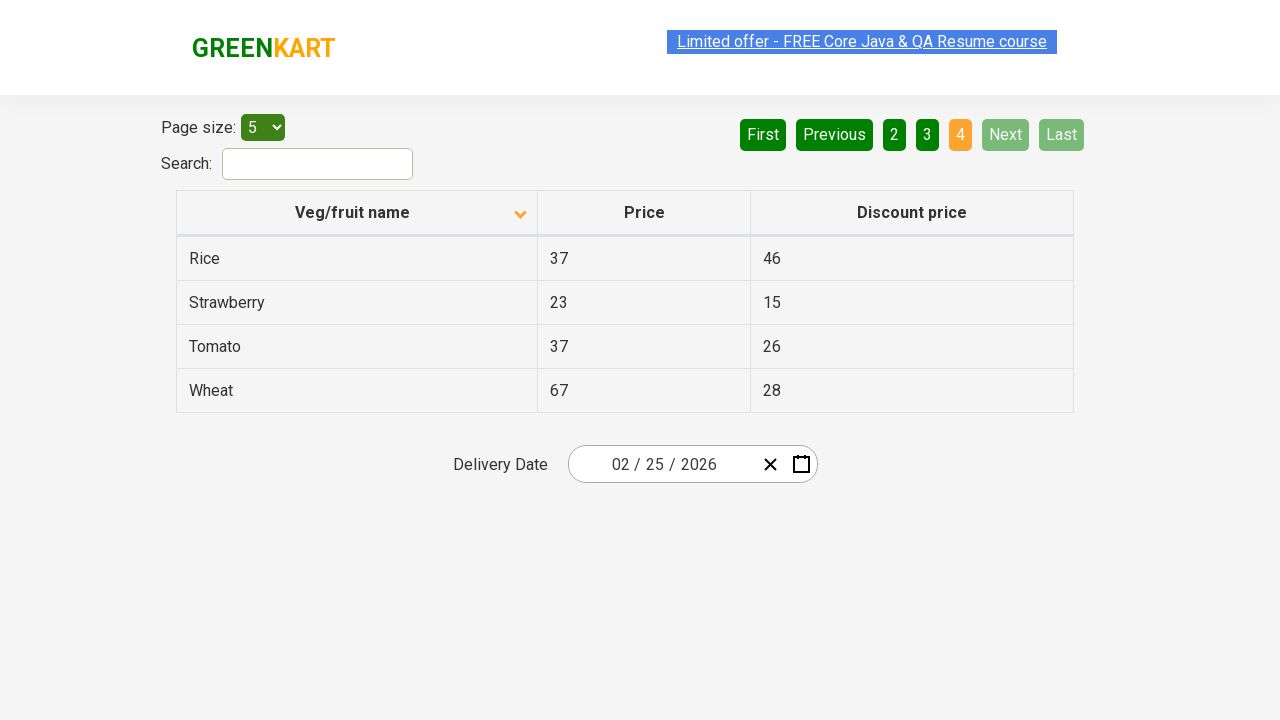

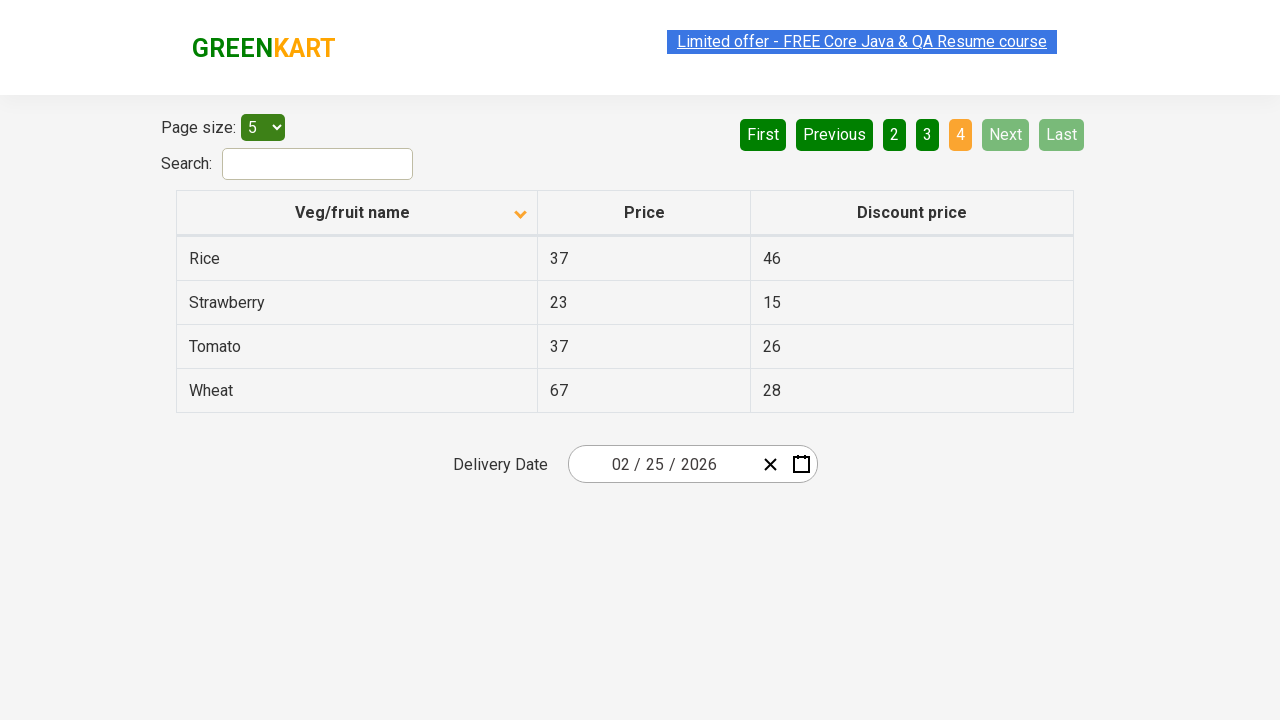